Tests selecting and deselecting multiple checkboxes in a loop, then specifically selects checkbox 3

Starting URL: https://kristinek.github.io/site/examples/actions

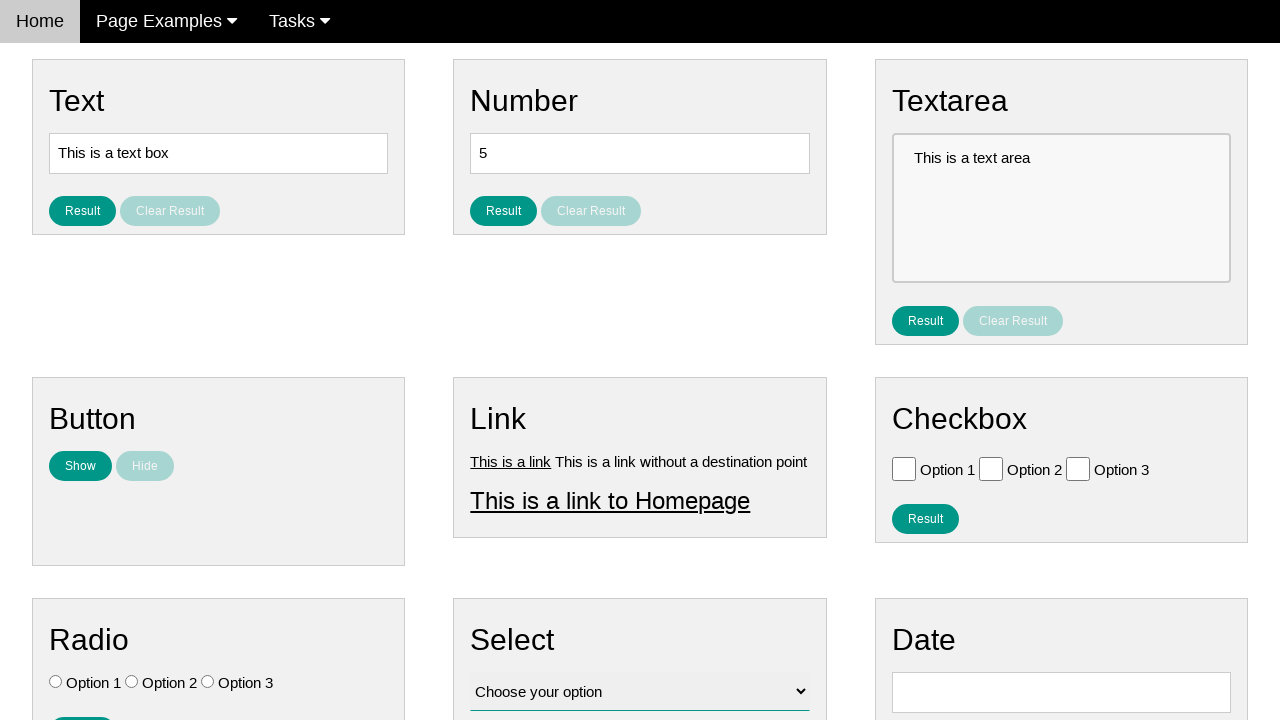

Located all checkboxes on the page
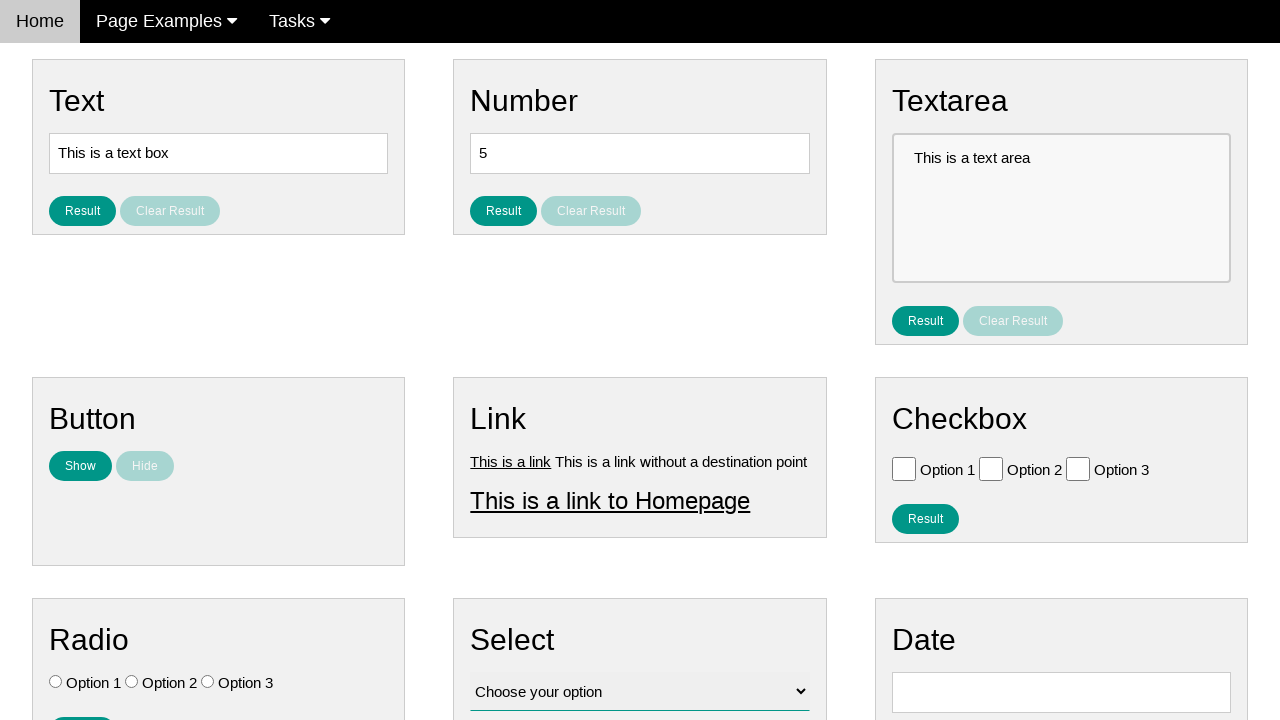

Found 3 checkboxes total
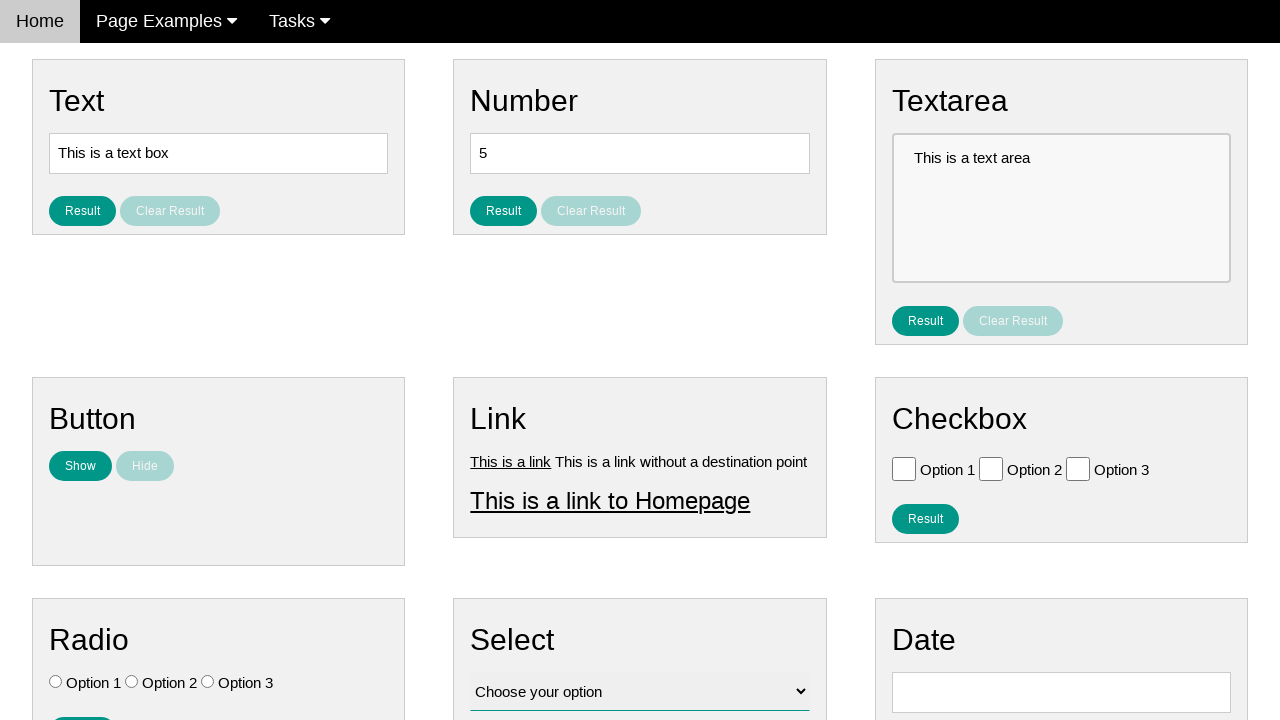

Selected checkbox 1 at (904, 468) on .w3-check[type='checkbox'] >> nth=0
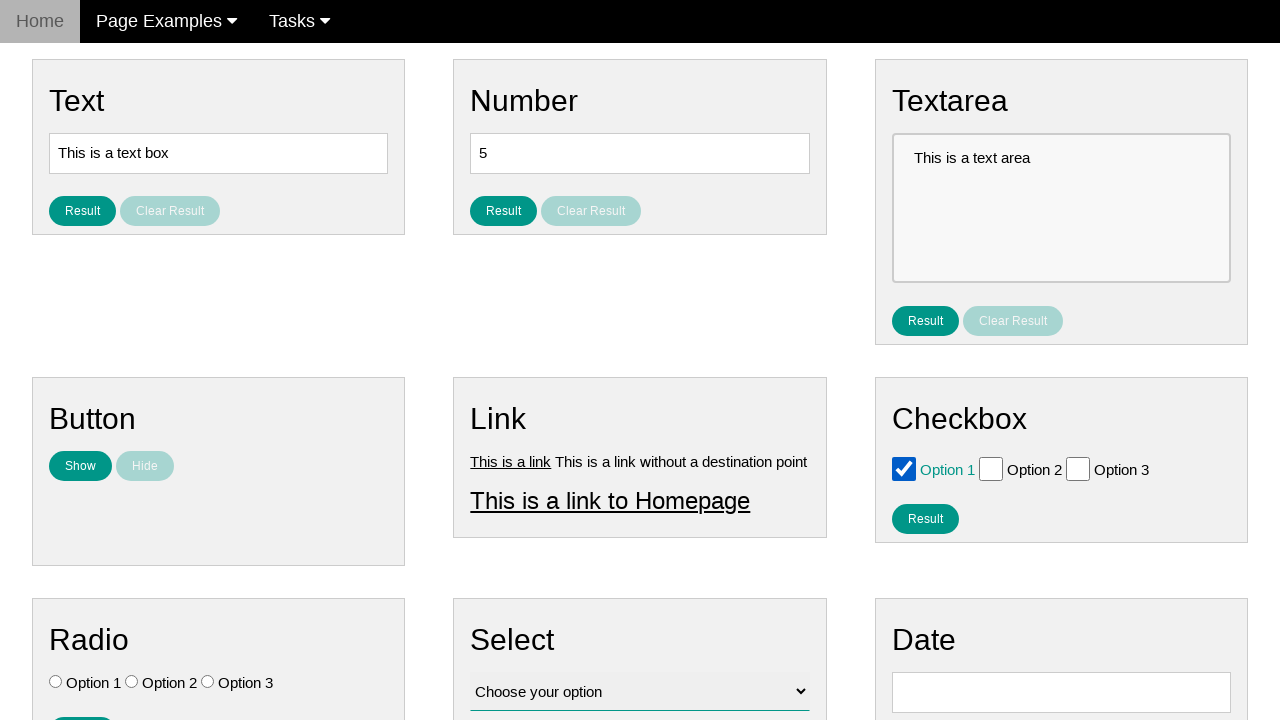

Deselected checkbox 1 at (904, 468) on .w3-check[type='checkbox'] >> nth=0
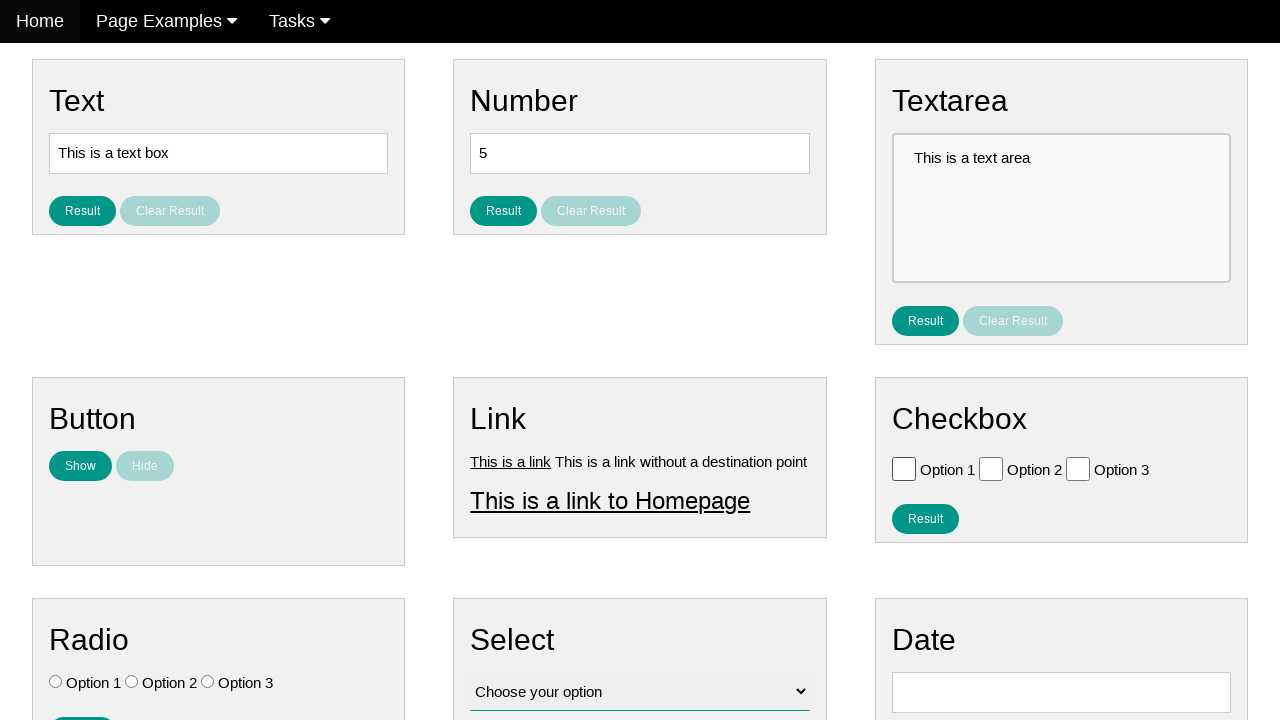

Selected checkbox 2 at (991, 468) on .w3-check[type='checkbox'] >> nth=1
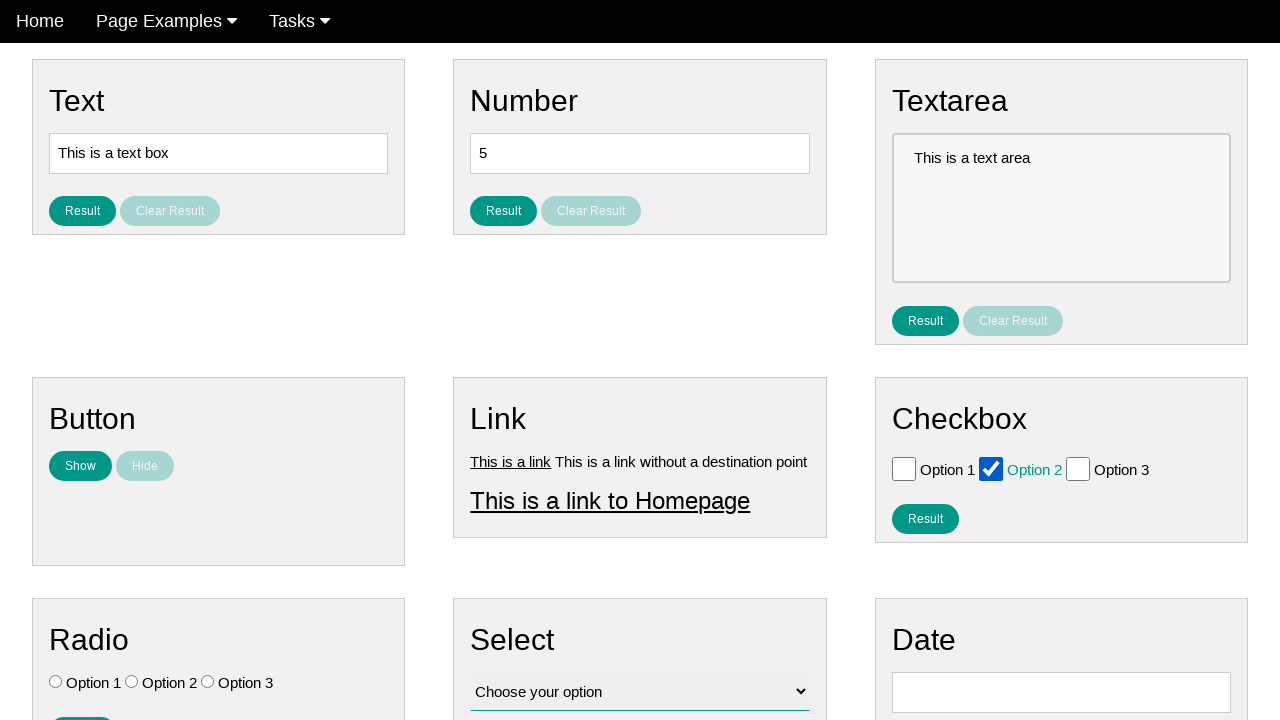

Deselected checkbox 2 at (991, 468) on .w3-check[type='checkbox'] >> nth=1
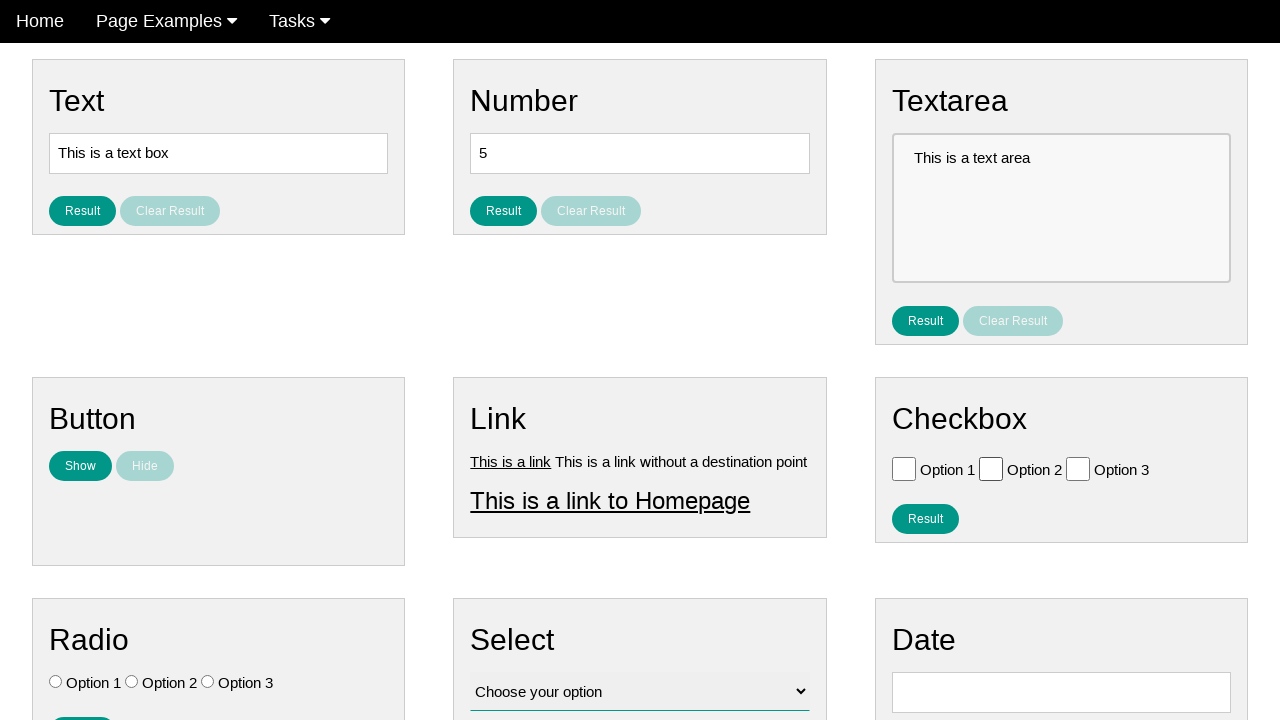

Selected checkbox 3 at (1078, 468) on .w3-check[type='checkbox'] >> nth=2
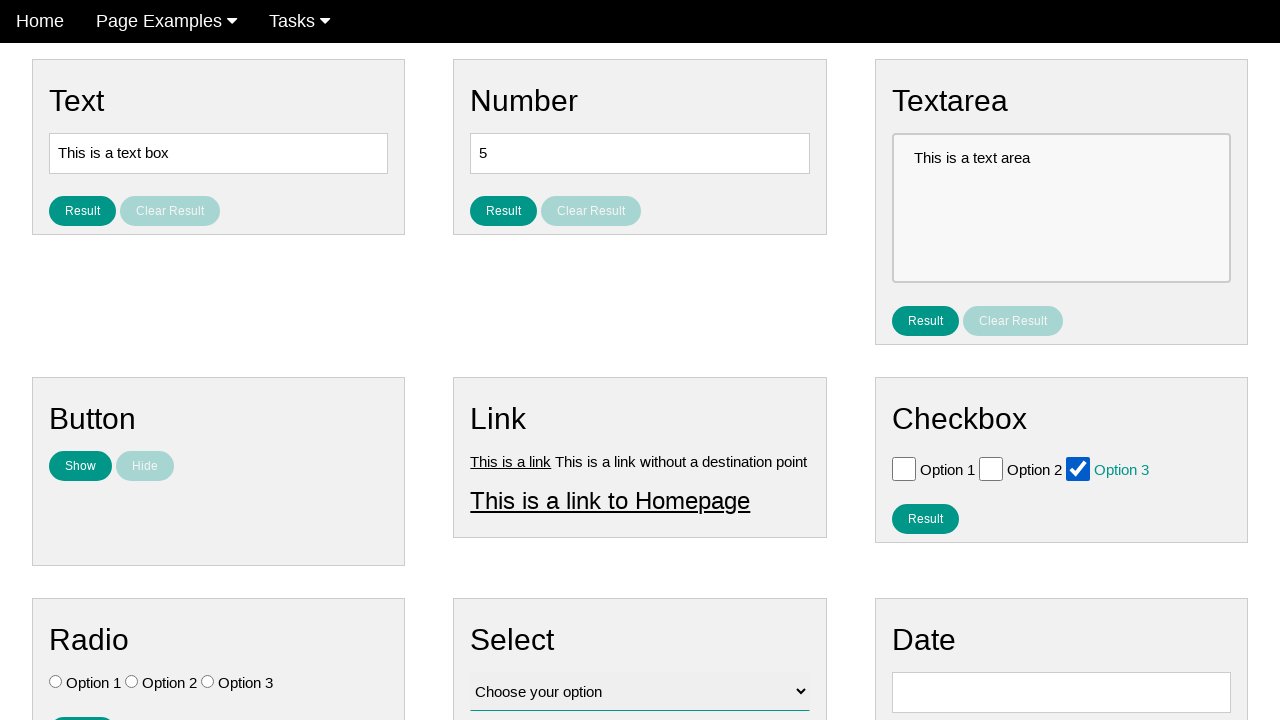

Deselected checkbox 3 at (1078, 468) on .w3-check[type='checkbox'] >> nth=2
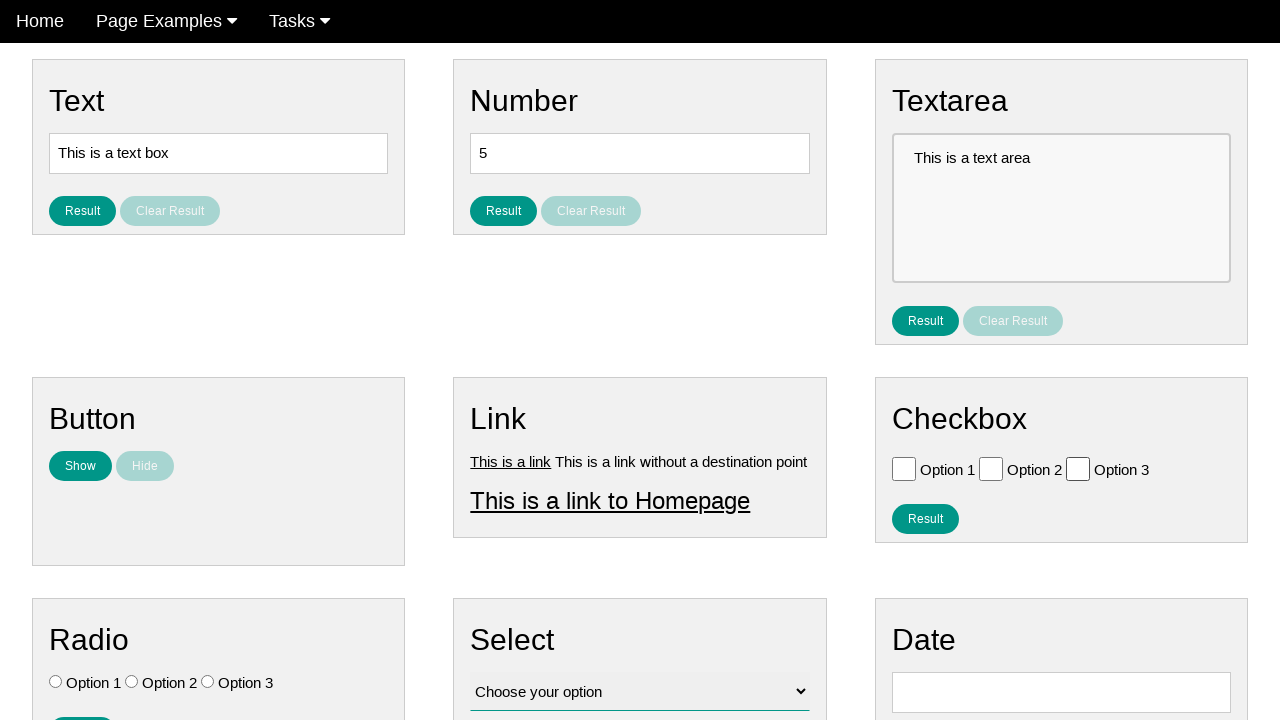

Selected checkbox 3 (Option 3) at (1078, 468) on .w3-check[value='Option 3'][type='checkbox']
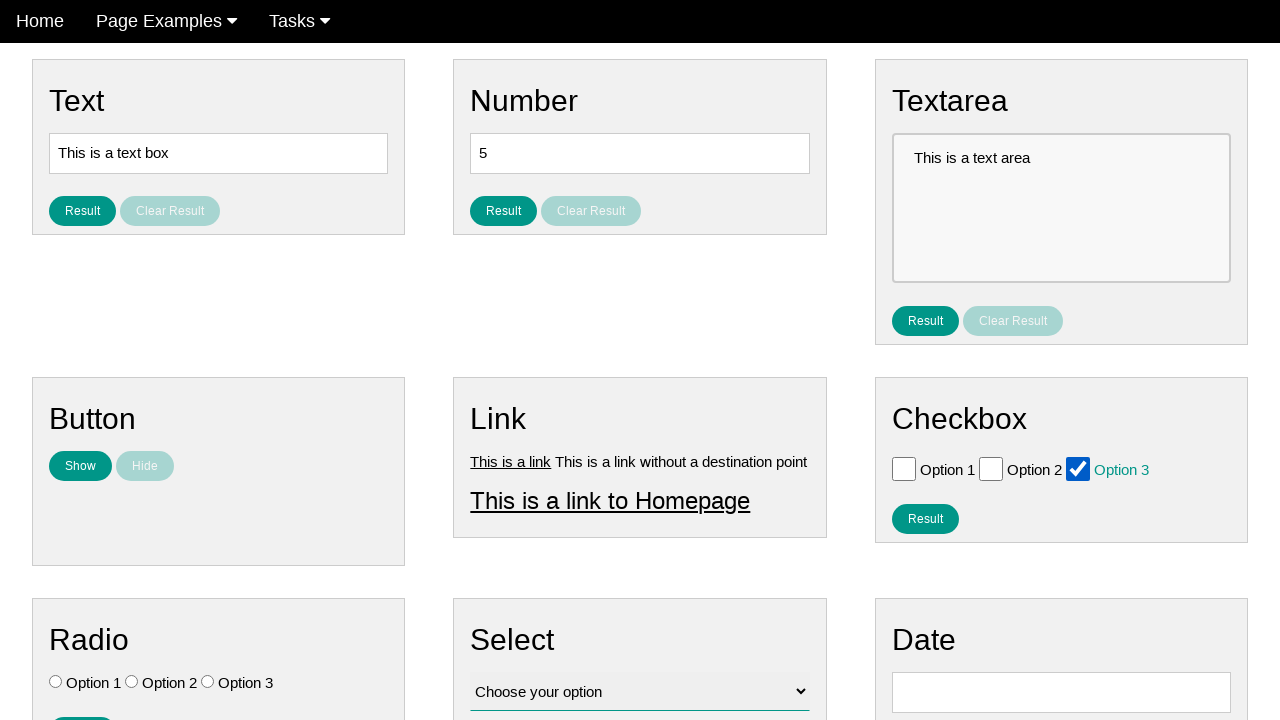

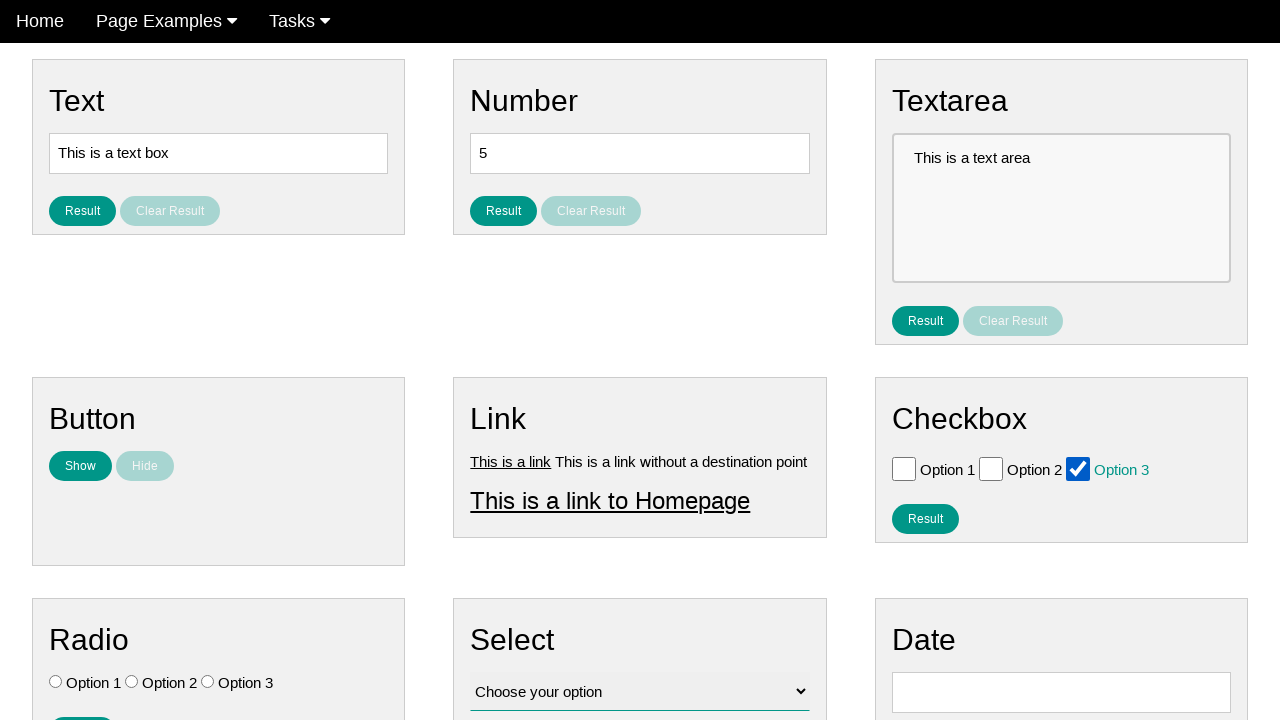